Tests the Pennsylvania court case search functionality by selecting "Participant Name" search type, filling in participant name fields, selecting a county, and submitting the search form to view results.

Starting URL: https://ujsportal.pacourts.us/CaseSearch

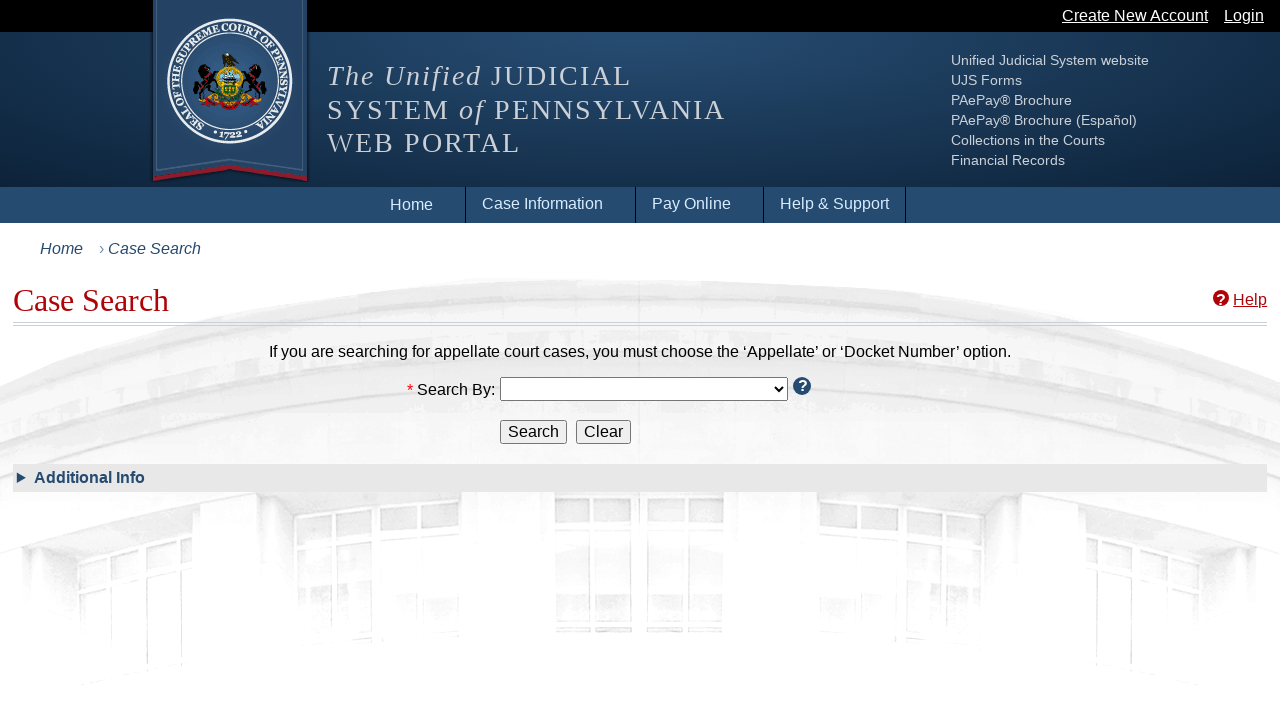

Waited for Search By dropdown to load
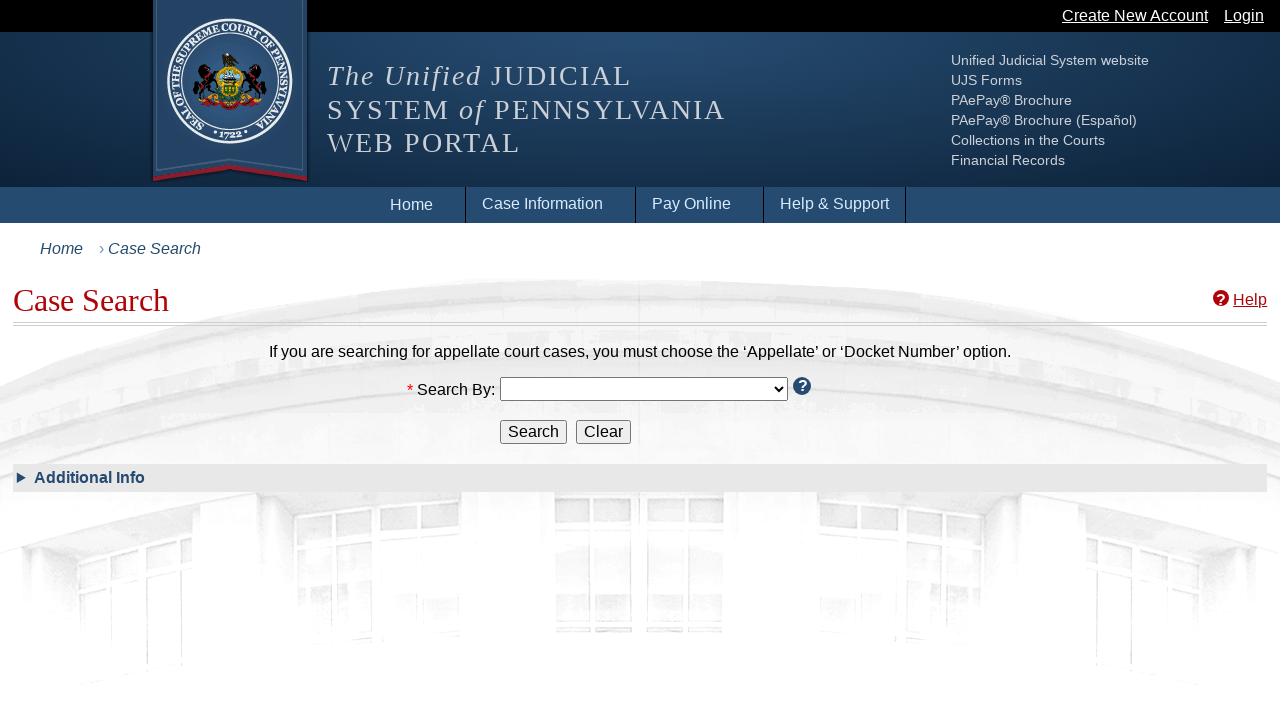

Selected 'Participant Name' from search type dropdown on #SearchBy-Control select
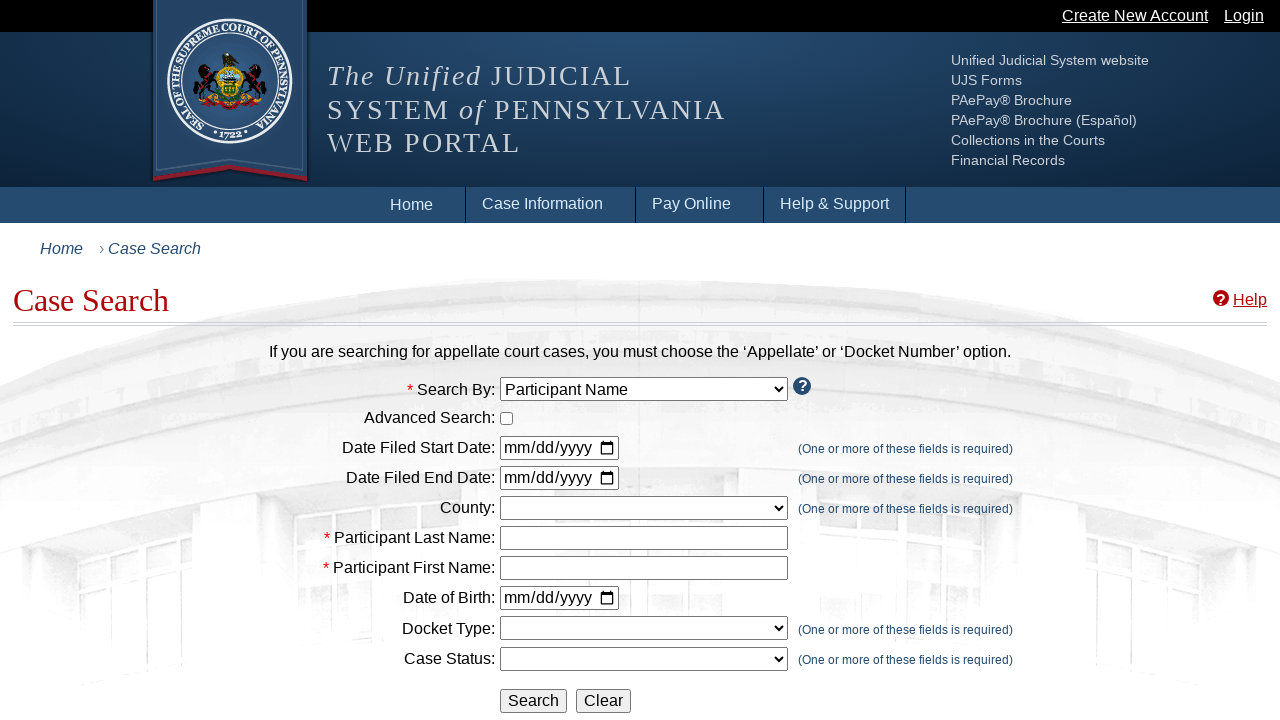

Waited for participant name fields to be available
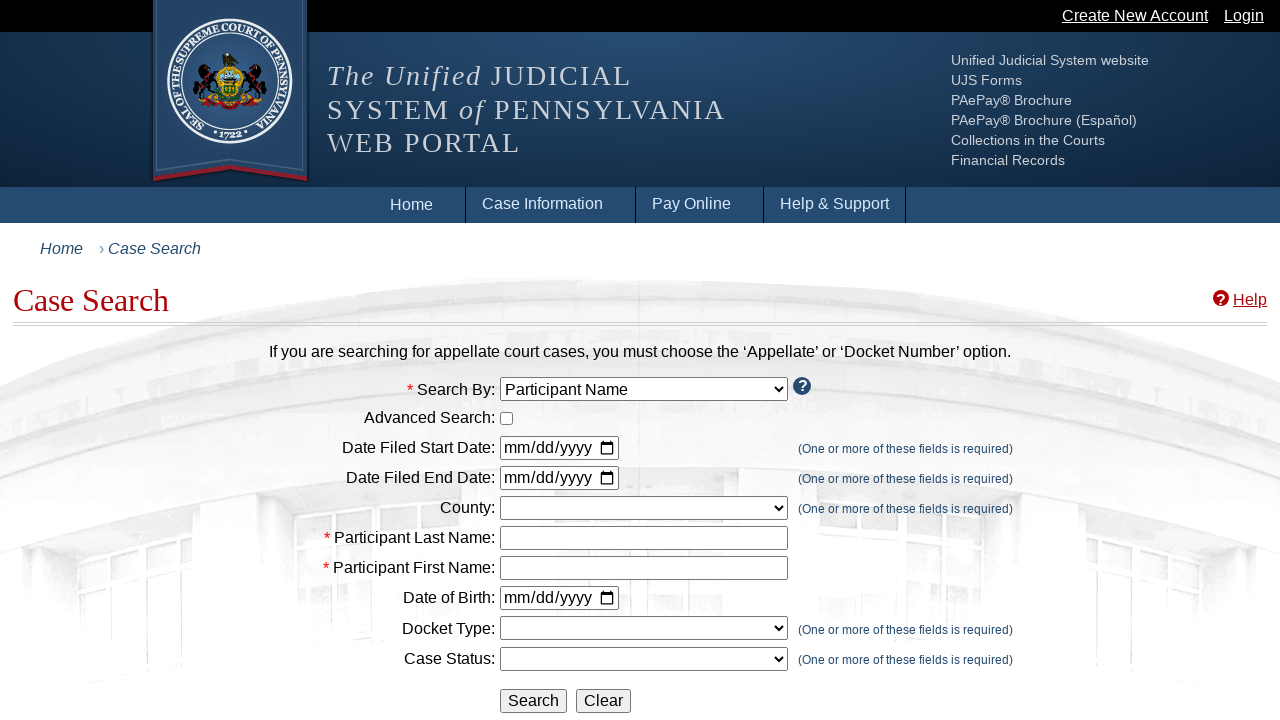

Filled in participant last name: 'Smith' on input[name='ParticipantLastName']
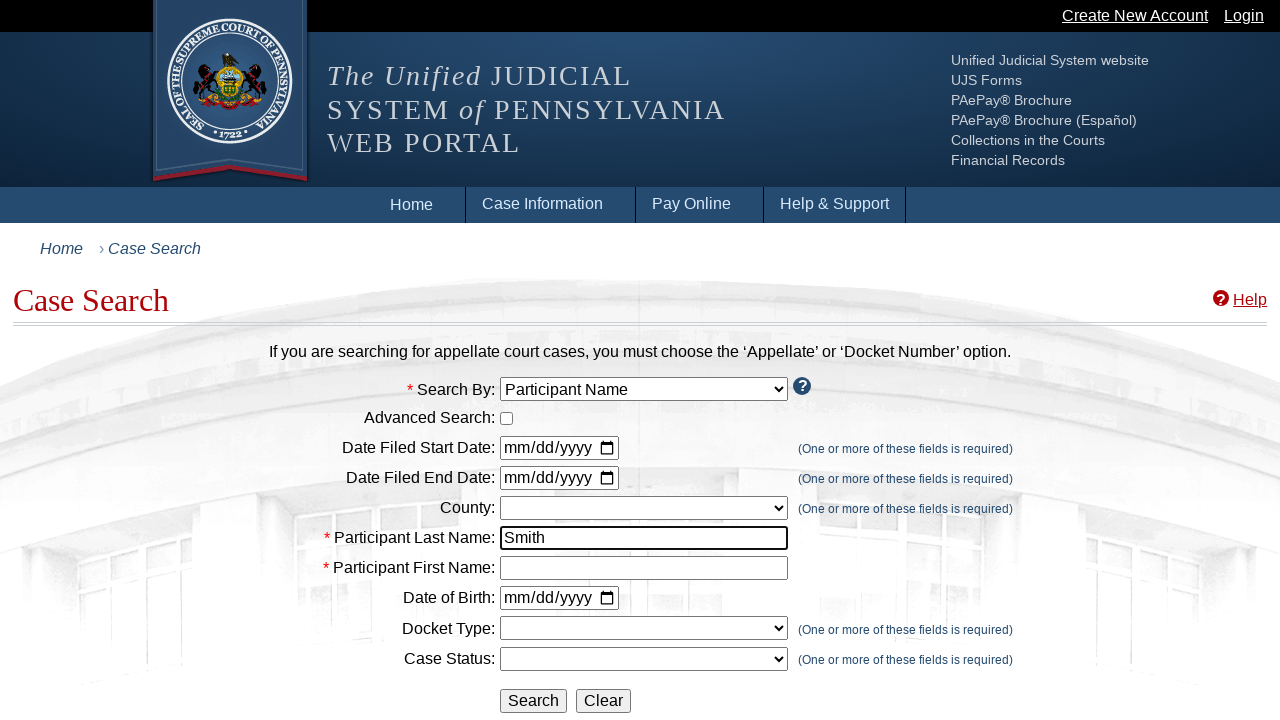

Filled in participant first name: 'John' on input[name='ParticipantFirstName']
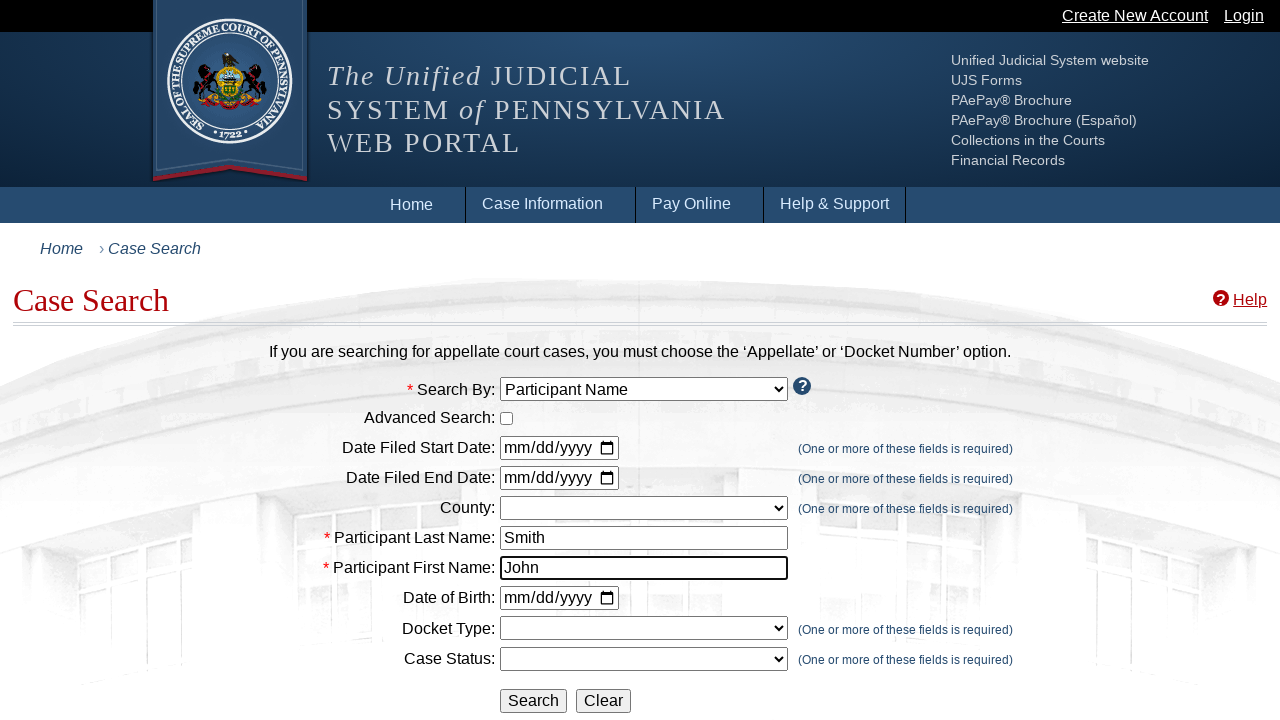

Waited for county dropdown to load
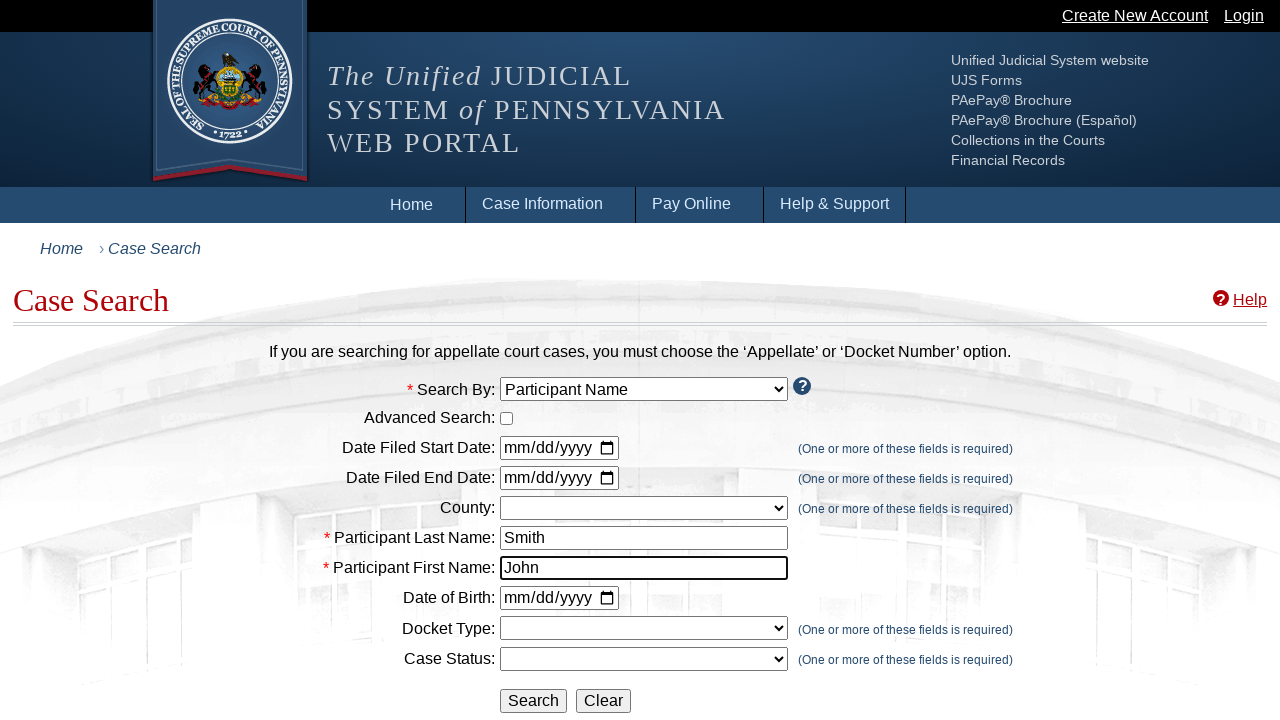

Selected 'Philadelphia' county on #County-Control select
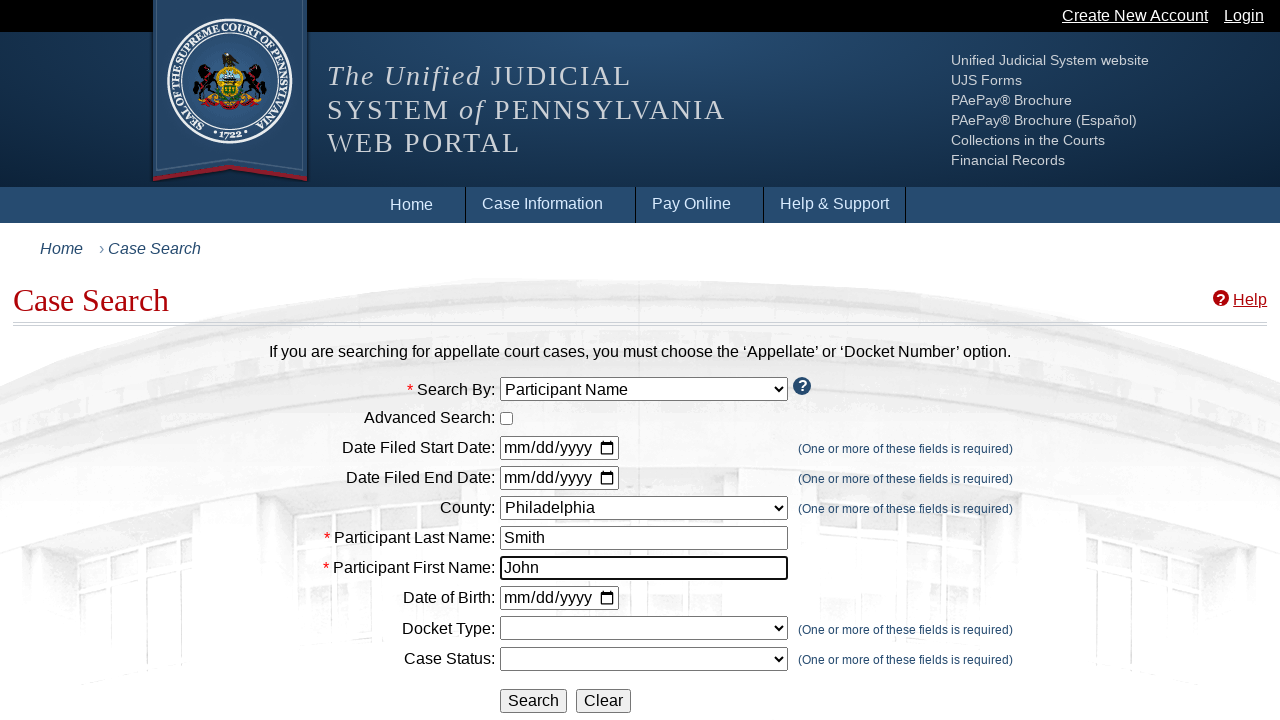

Clicked the Search button to submit form at (534, 701) on #btnSearch
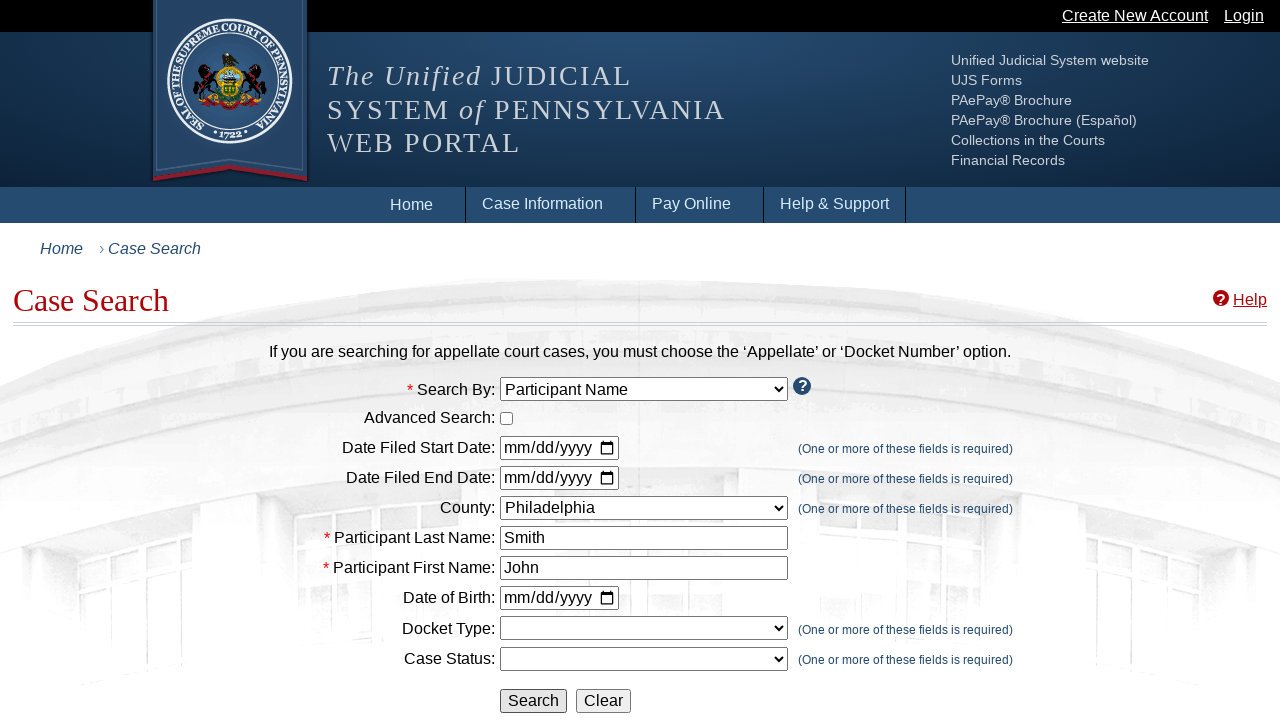

Waited for search results or no results message to appear
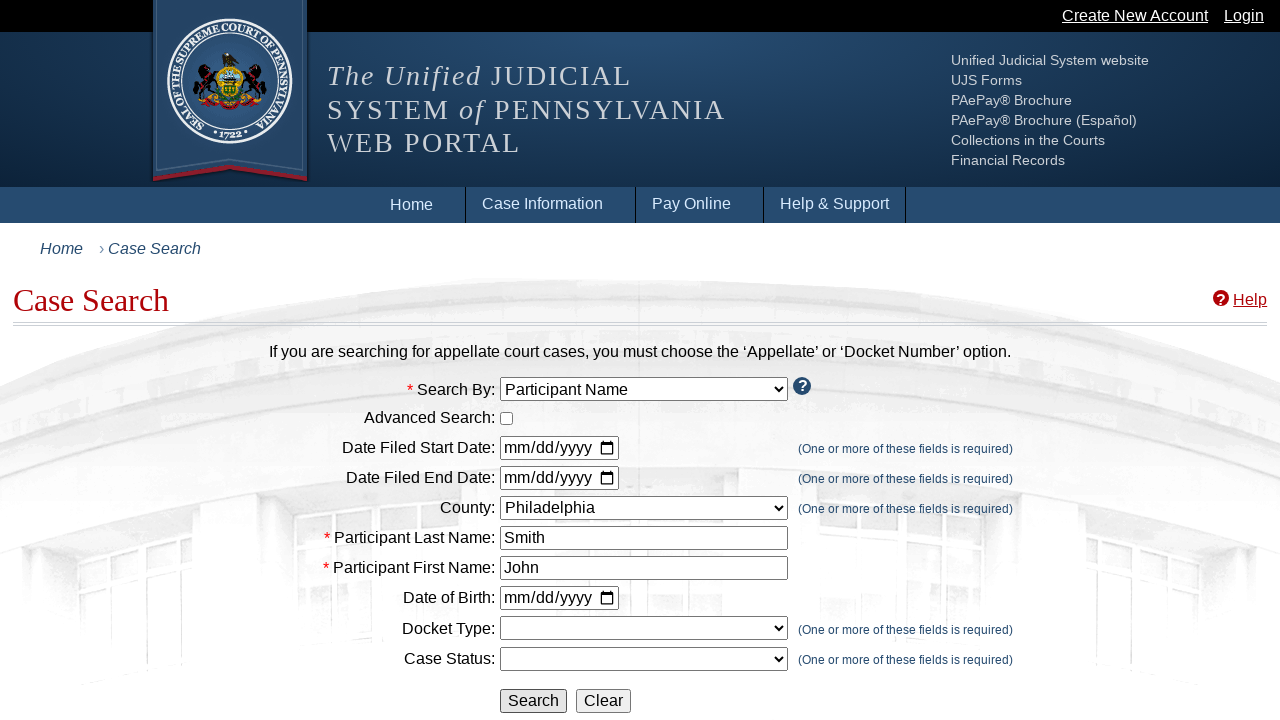

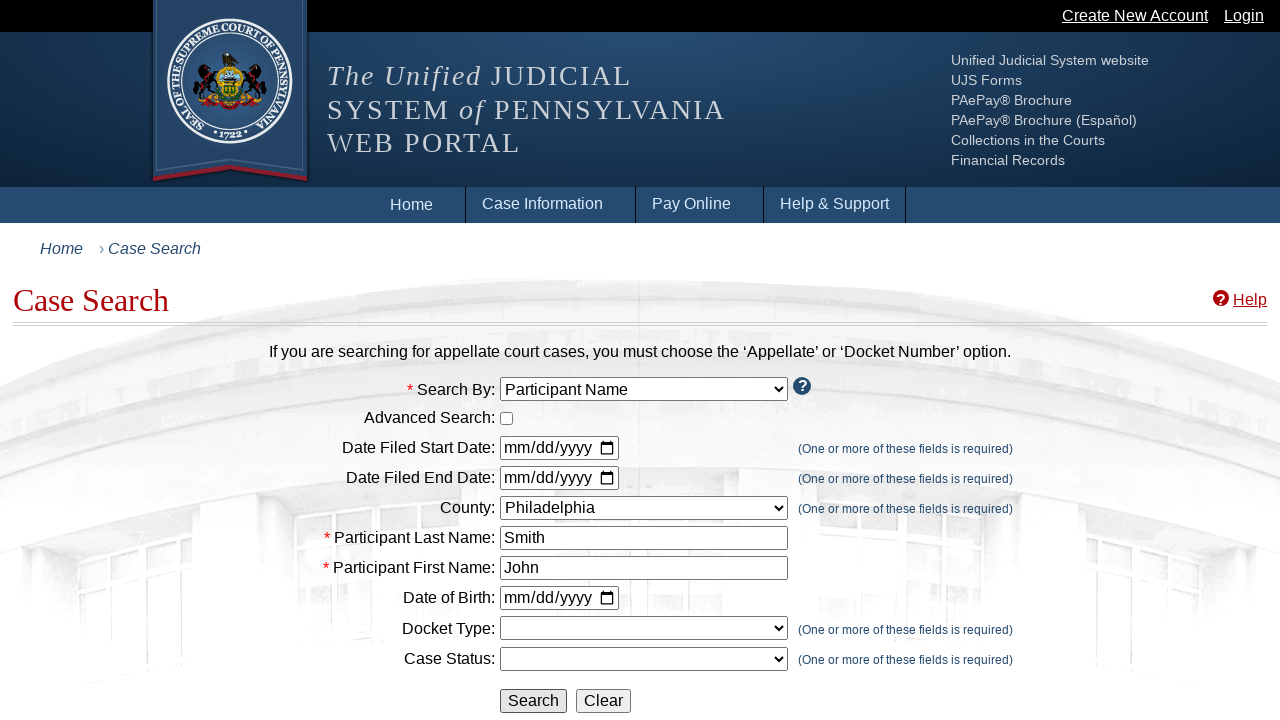